Tests search functionality on Hacker News clone by searching for "playwright" and verifying results are displayed

Starting URL: https://hackernews-seven.vercel.app

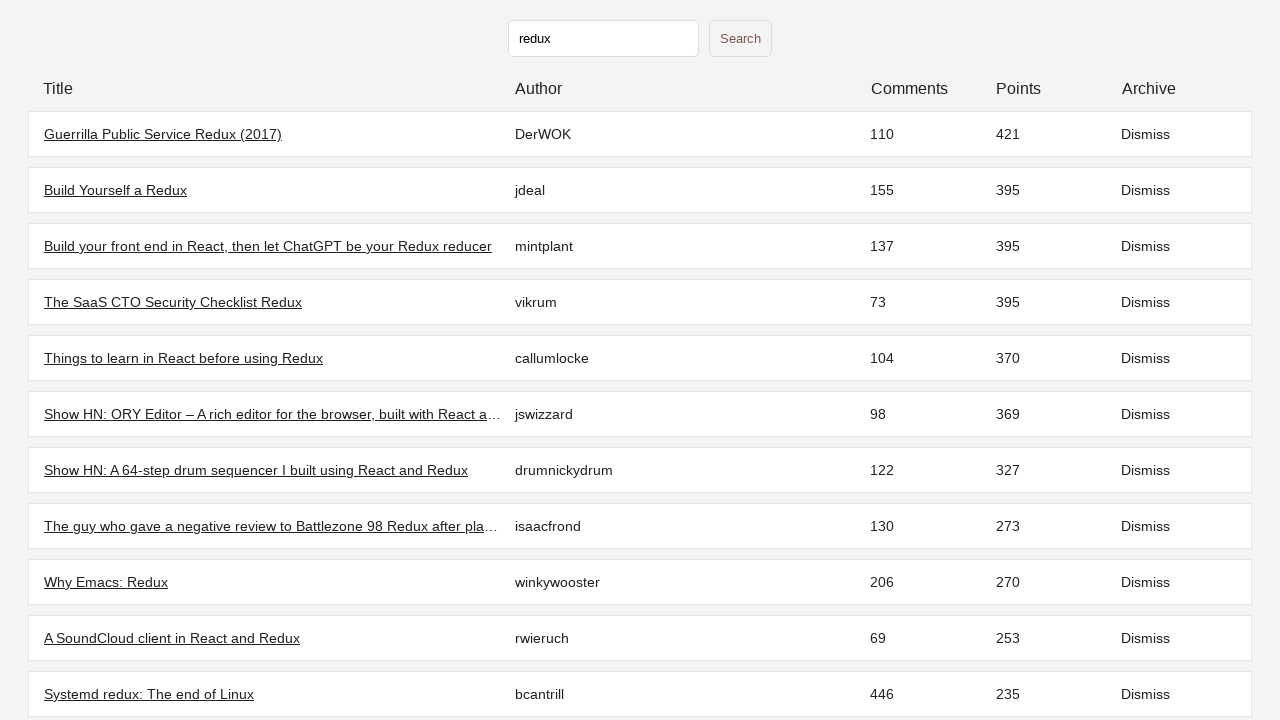

Initial stories loaded on Hacker News clone
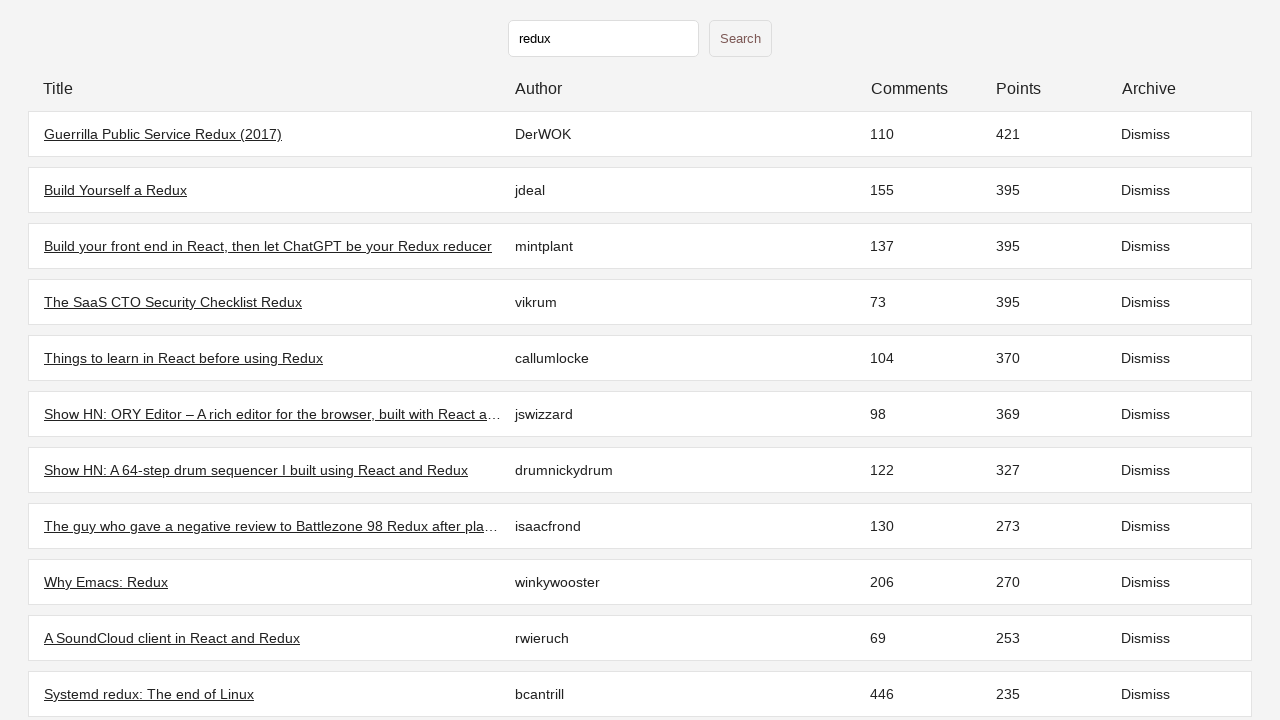

Filled search field with 'playwright' on input[type="text"]
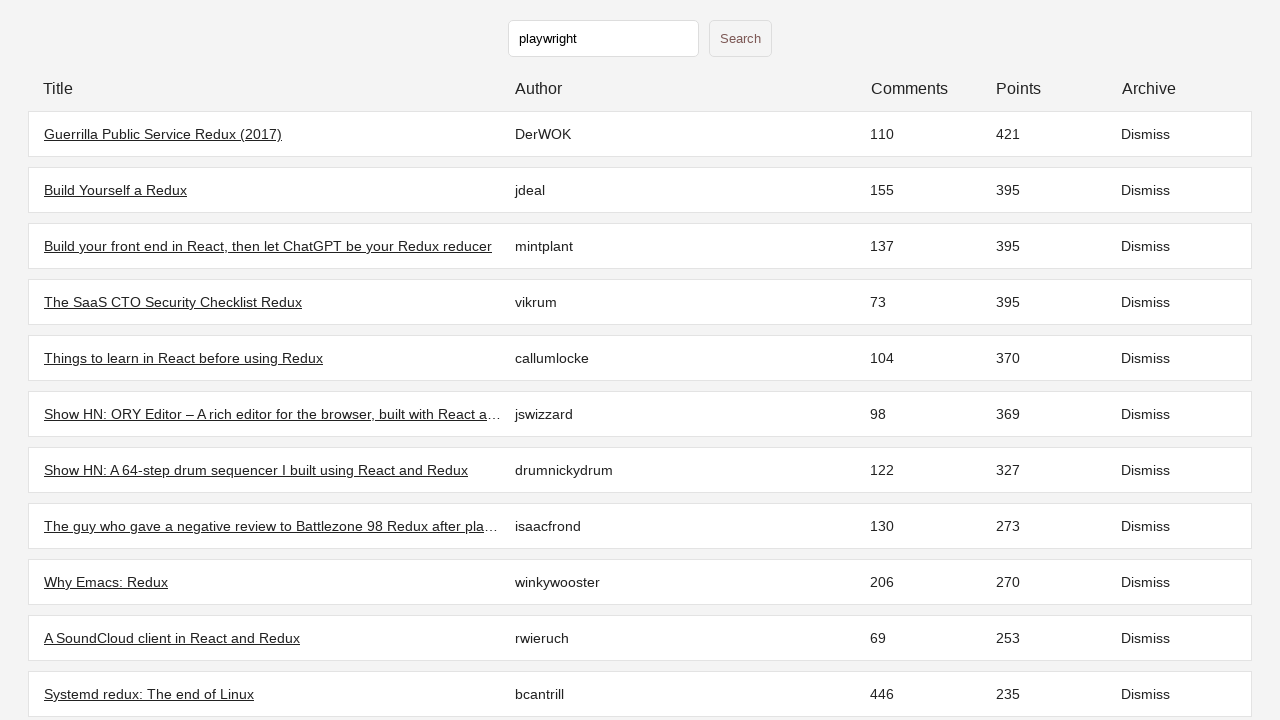

Pressed Enter to submit search query
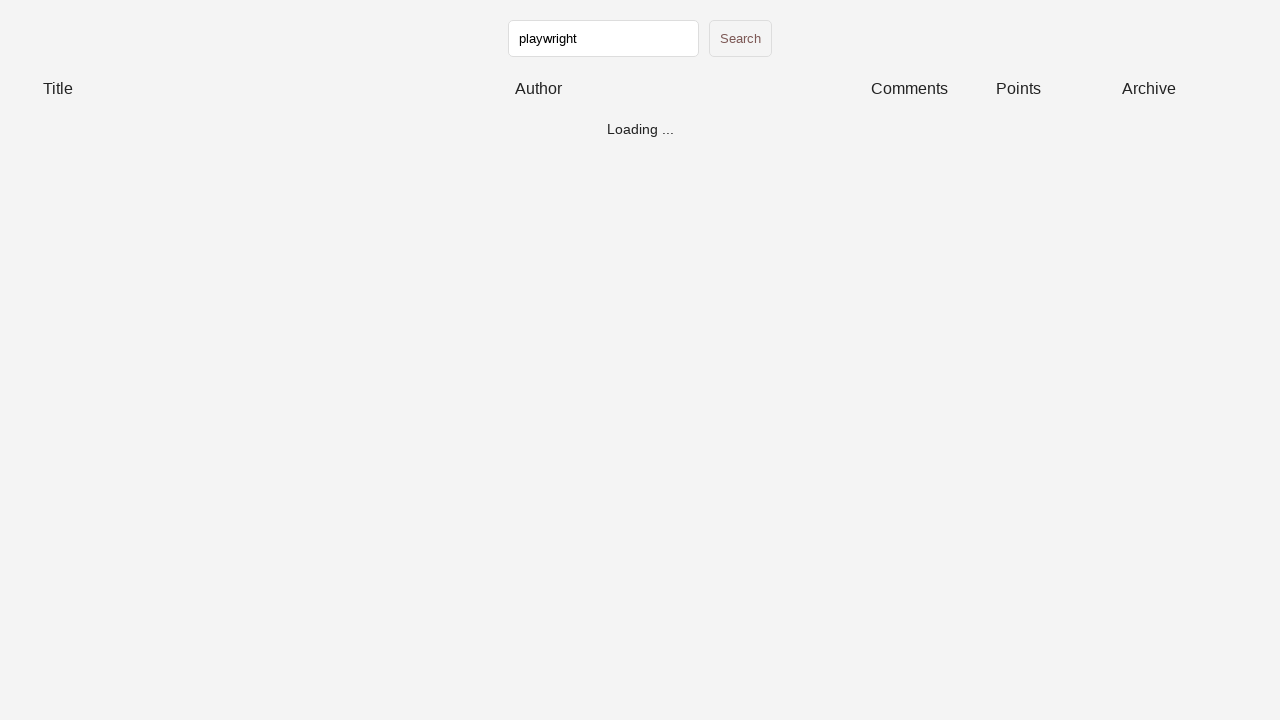

Search results loaded for 'playwright'
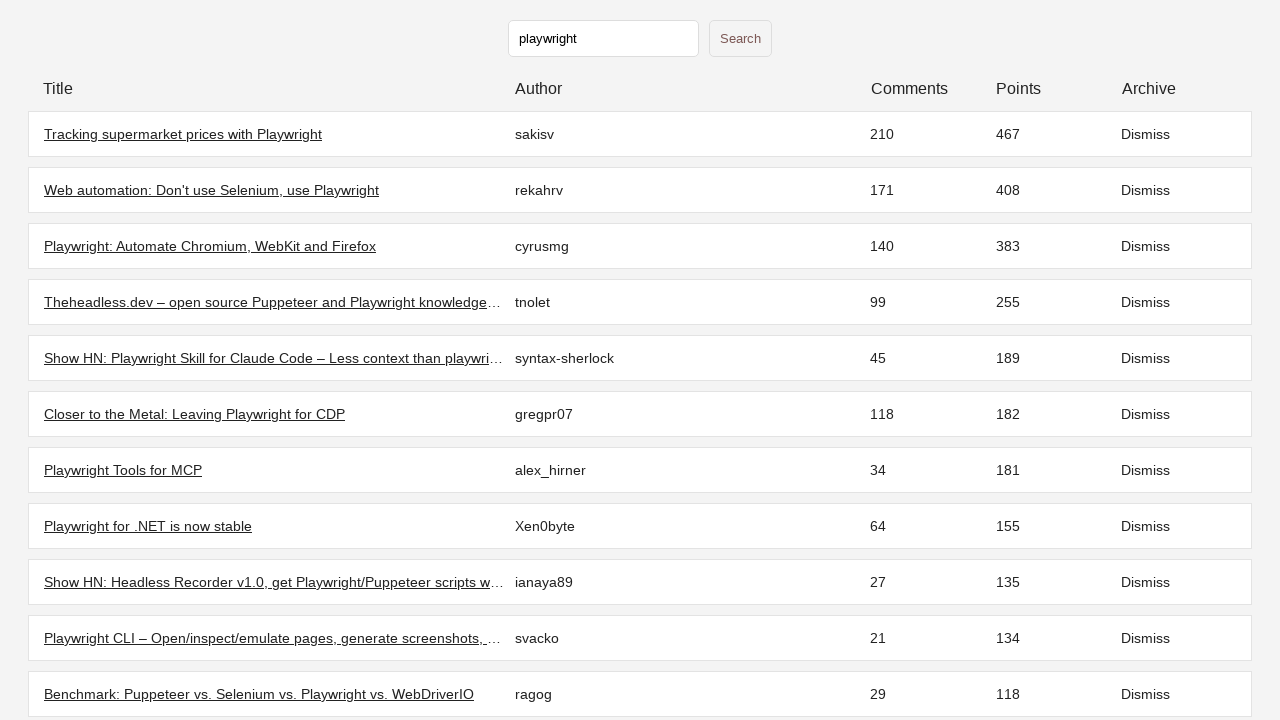

Verified at least one search result is displayed
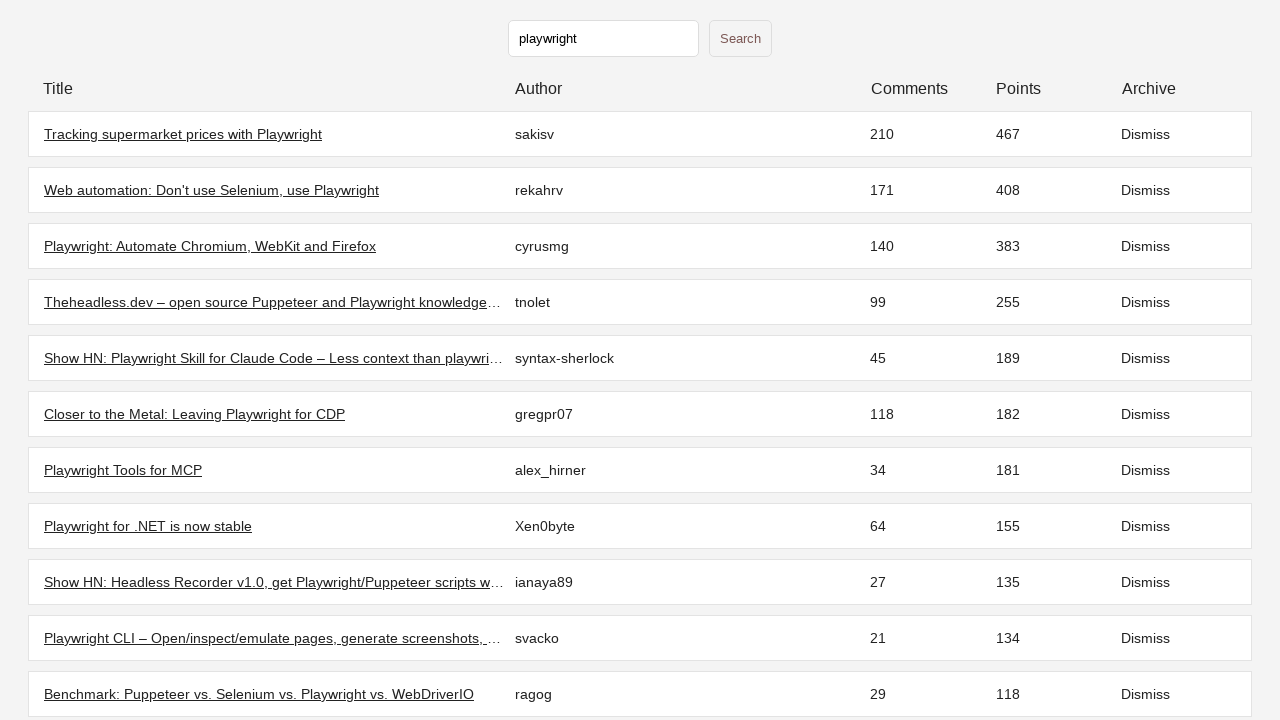

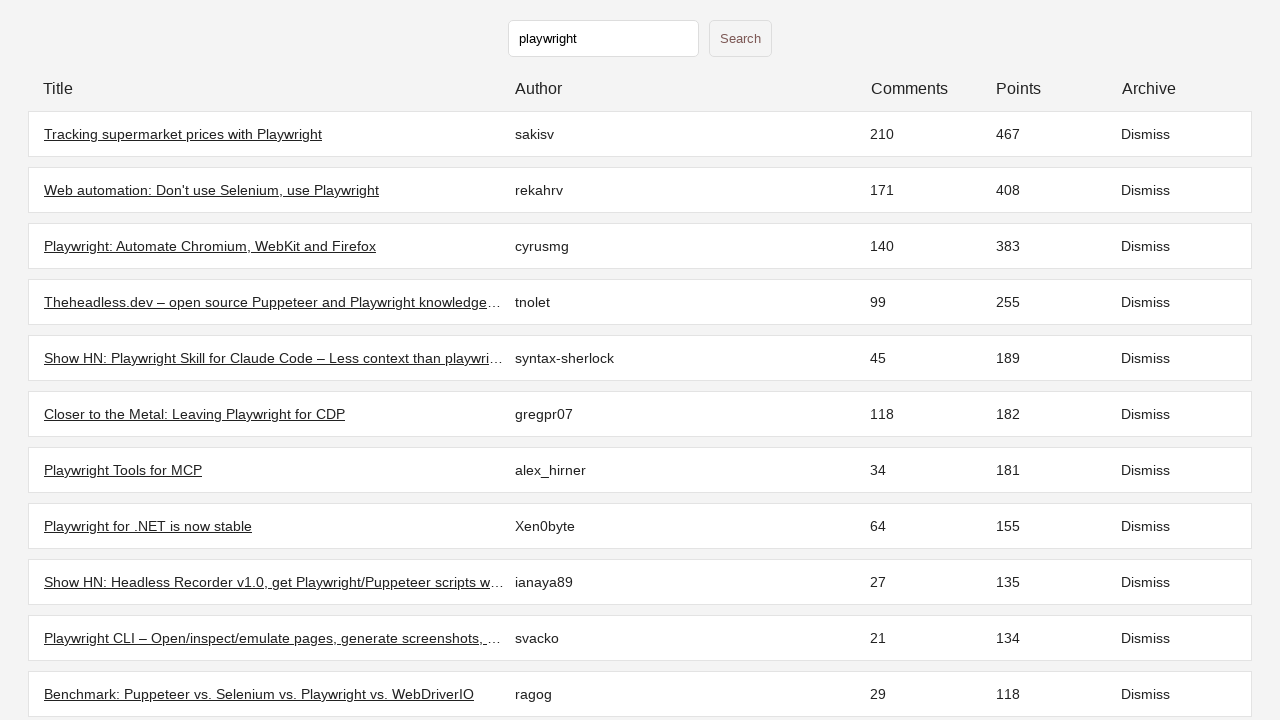